Tests adding a todo item to a sample todo application by entering text in the input field and pressing Enter

Starting URL: https://lambdatest.github.io/sample-todo-app/

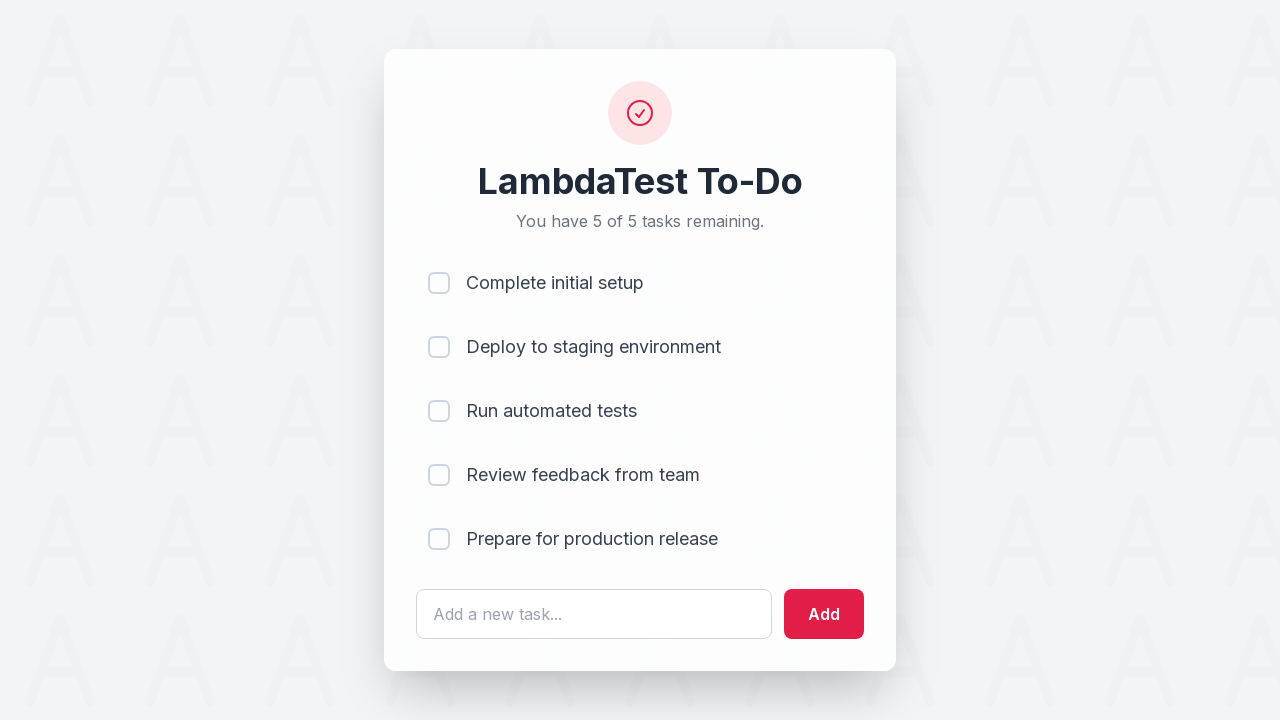

Filled todo input field with 'First selenium' on #sampletodotext
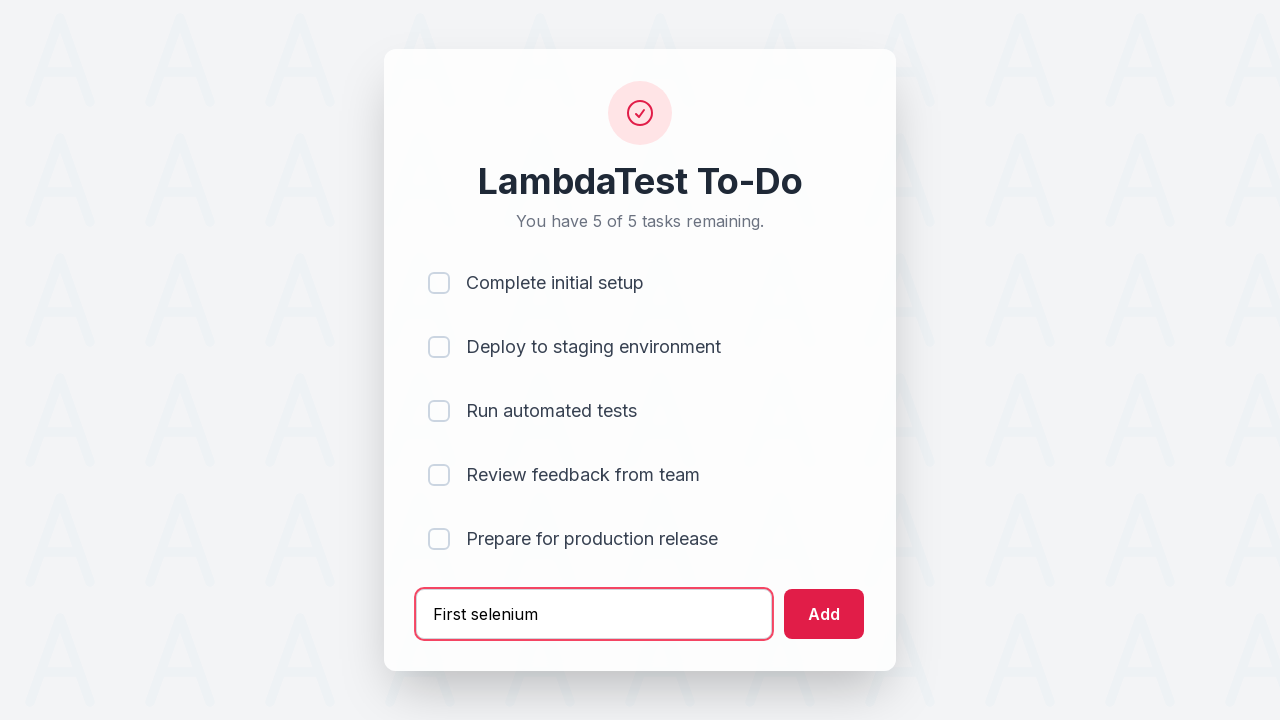

Pressed Enter to add the todo item on #sampletodotext
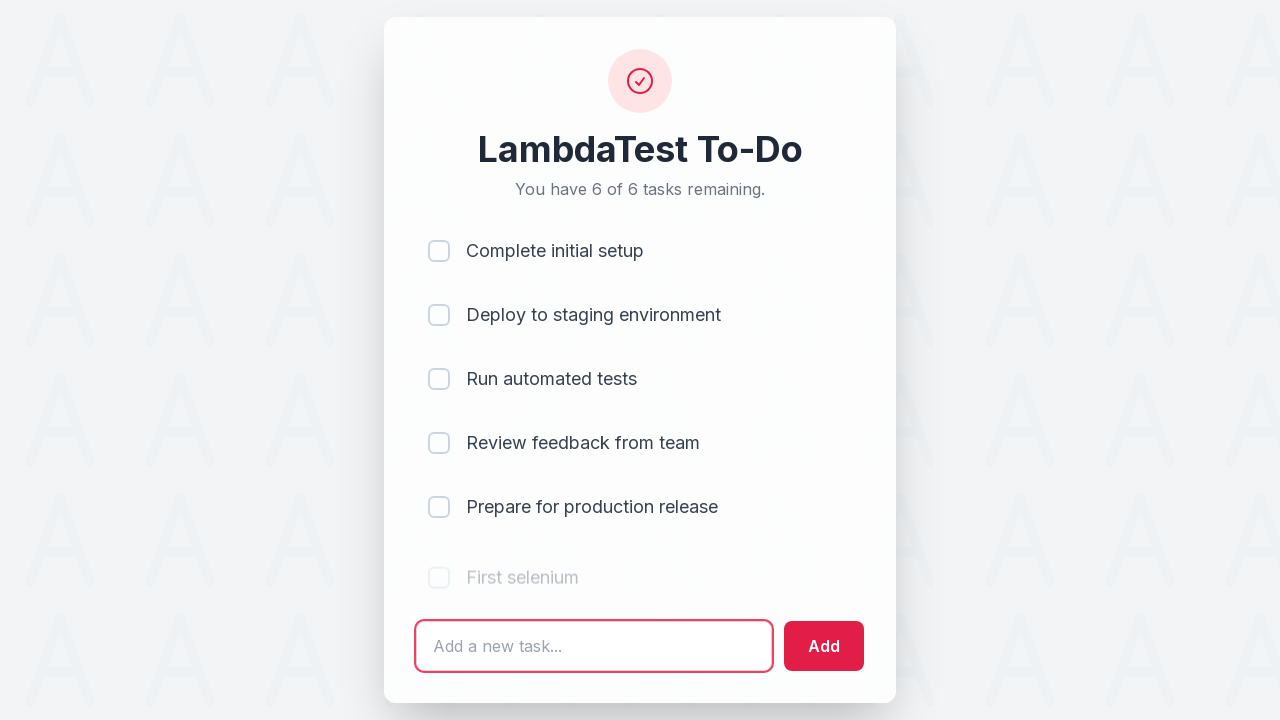

Verified that the new todo item appeared in the list
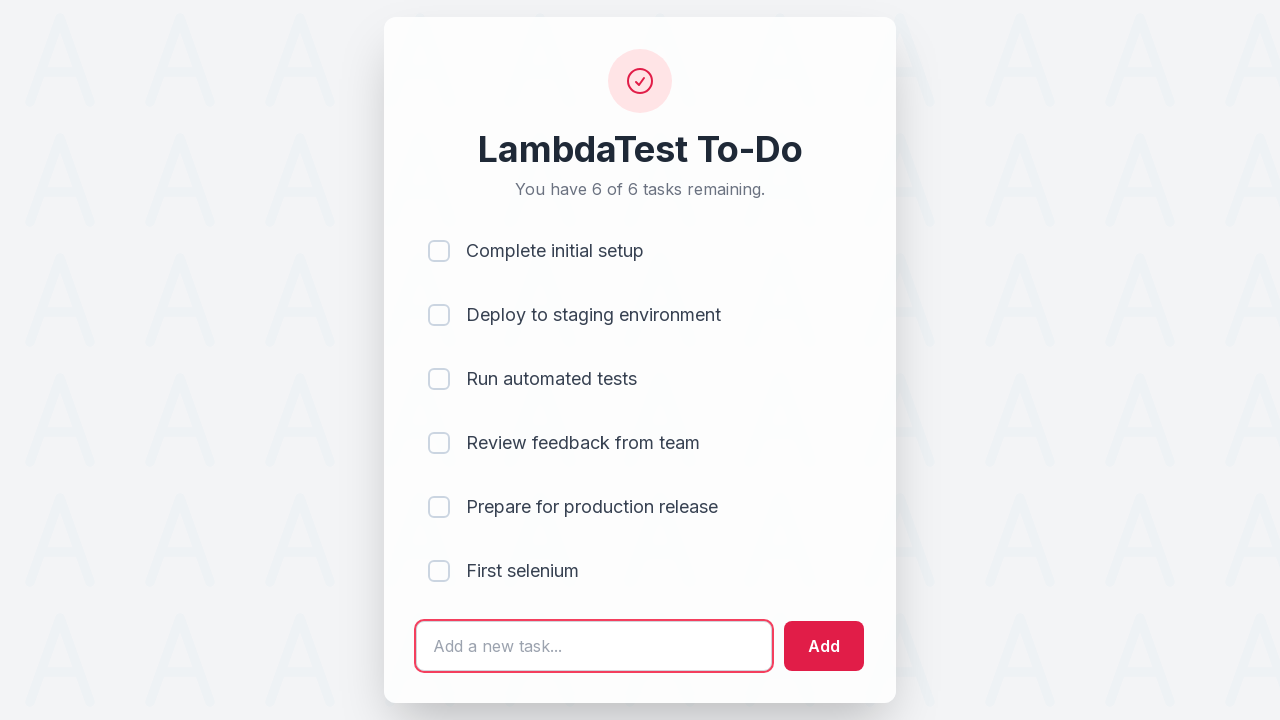

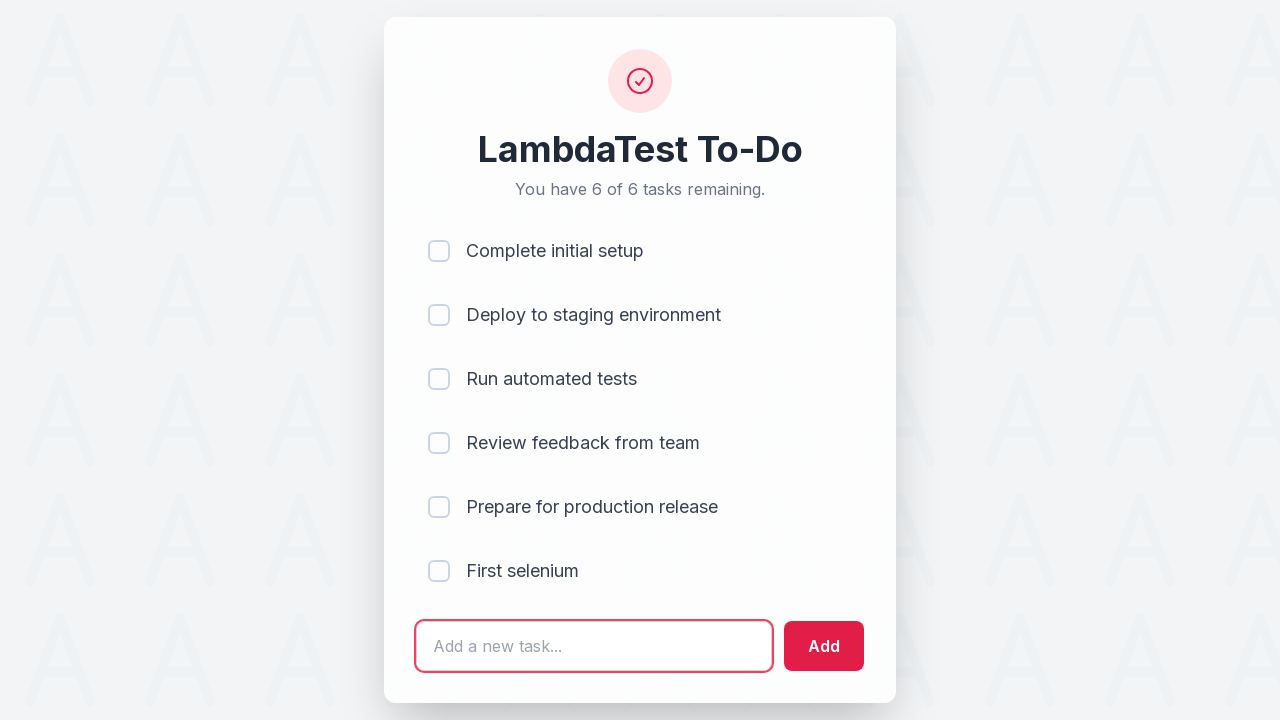